Tests that a todo item is removed when edited to an empty string

Starting URL: https://demo.playwright.dev/todomvc

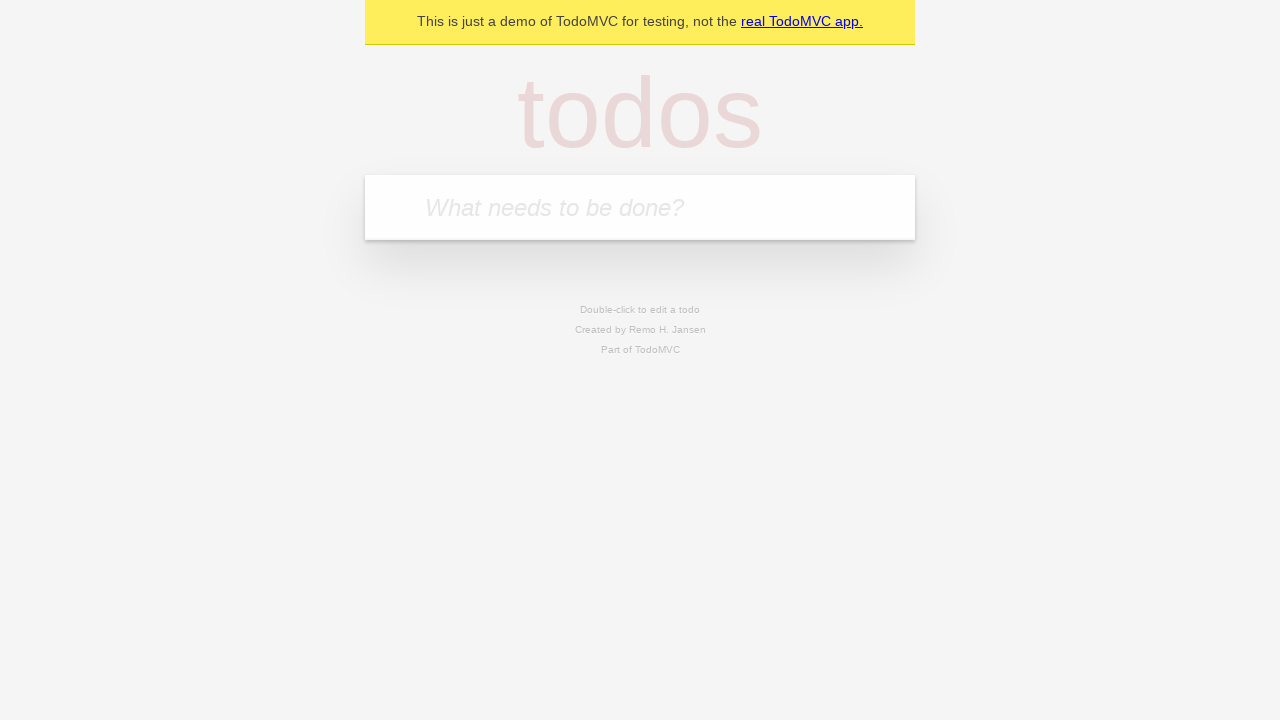

Filled todo input with 'buy some cheese' on internal:attr=[placeholder="What needs to be done?"i]
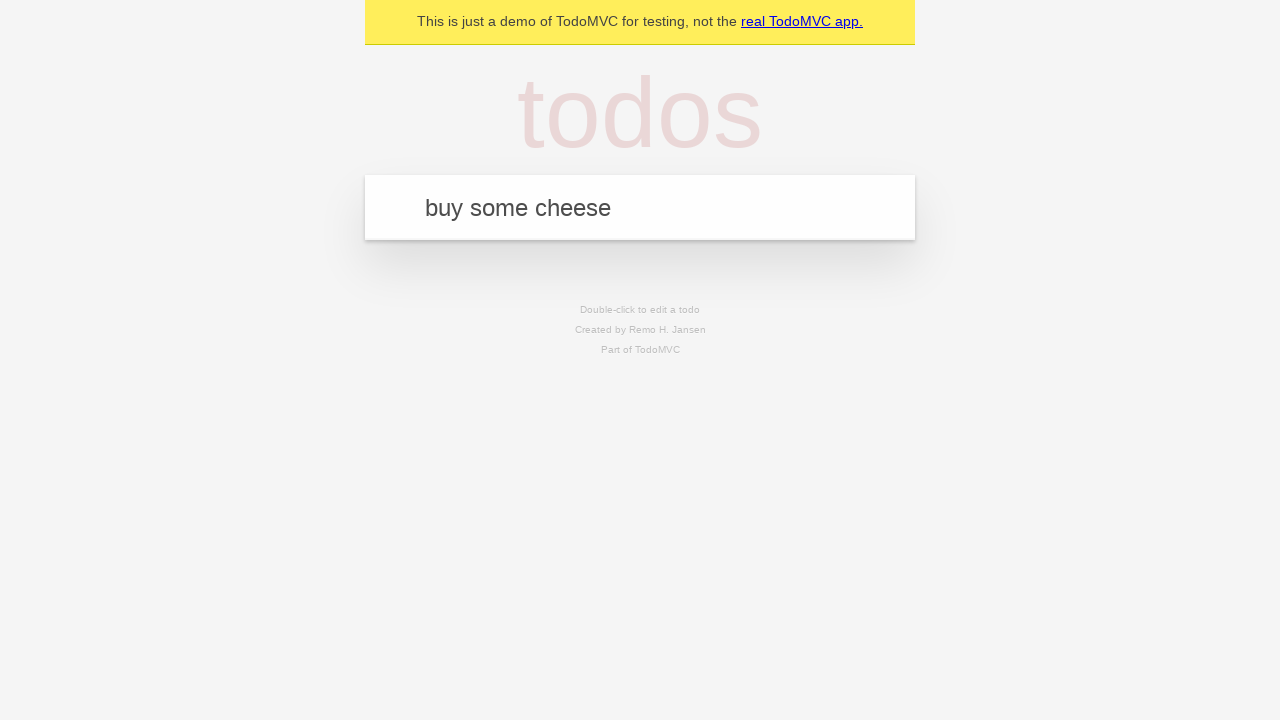

Pressed Enter to create first todo item on internal:attr=[placeholder="What needs to be done?"i]
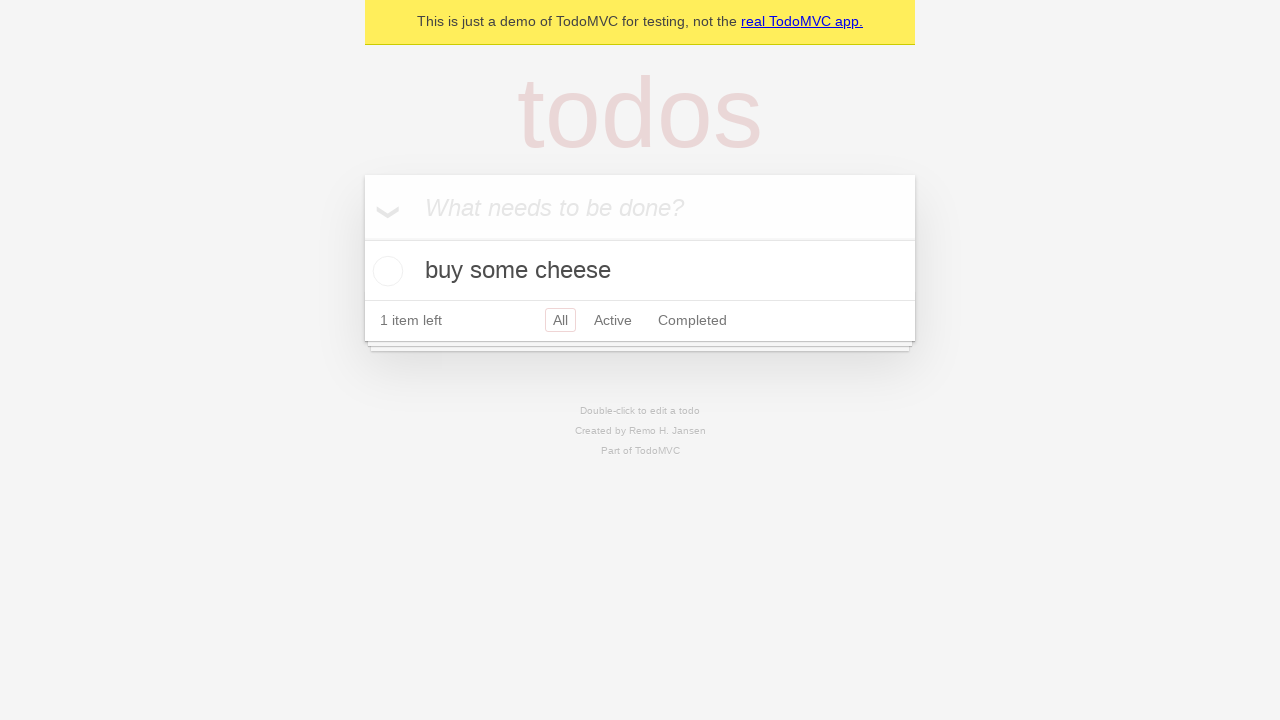

Filled todo input with 'feed the cat' on internal:attr=[placeholder="What needs to be done?"i]
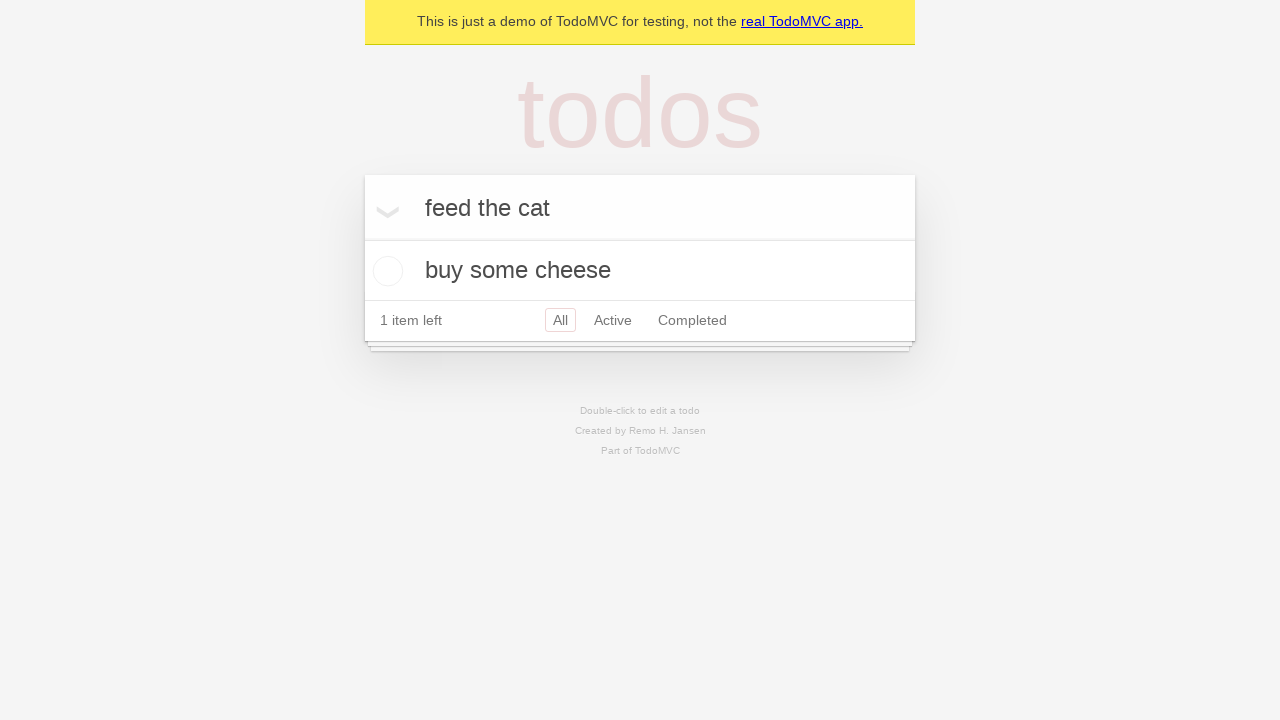

Pressed Enter to create second todo item on internal:attr=[placeholder="What needs to be done?"i]
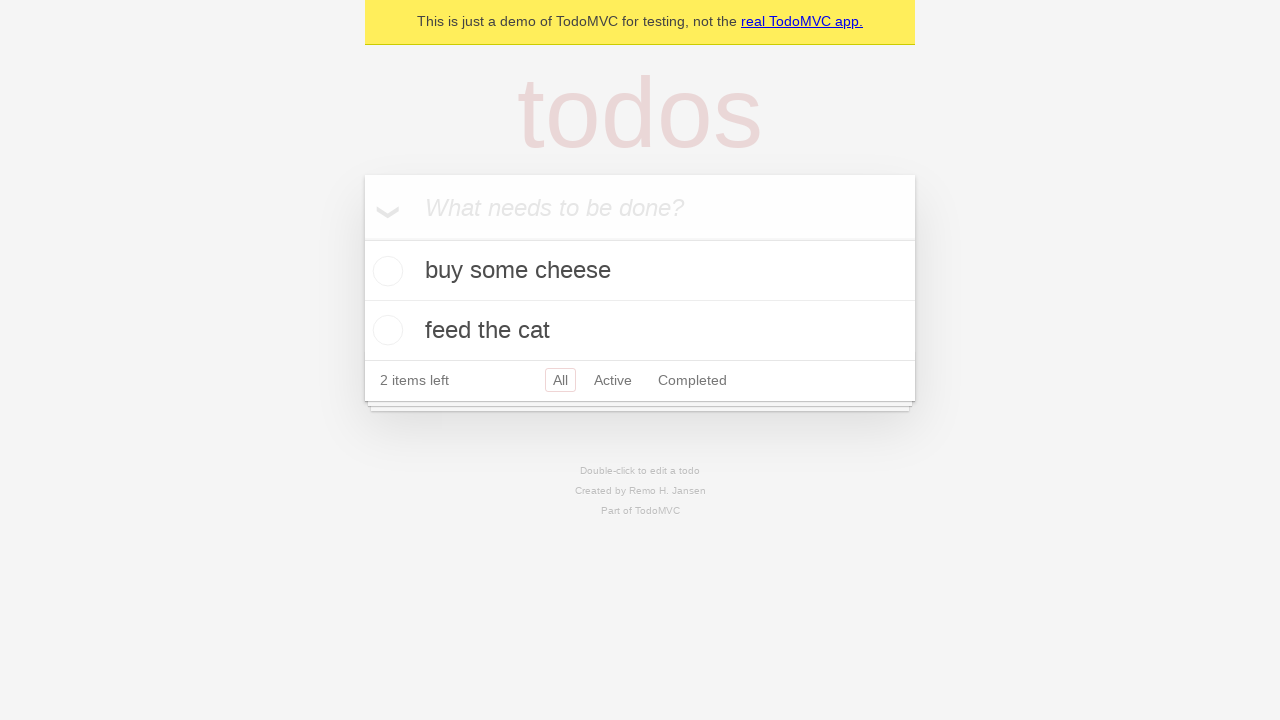

Filled todo input with 'book a doctors appointment' on internal:attr=[placeholder="What needs to be done?"i]
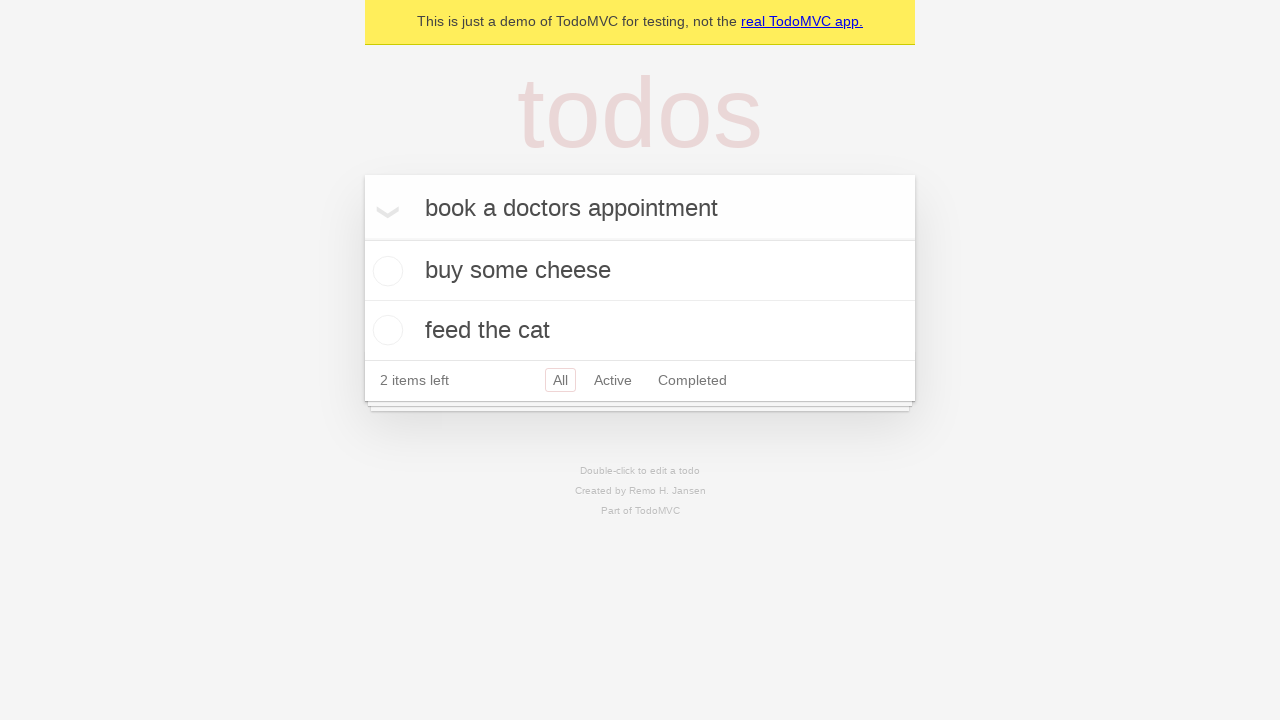

Pressed Enter to create third todo item on internal:attr=[placeholder="What needs to be done?"i]
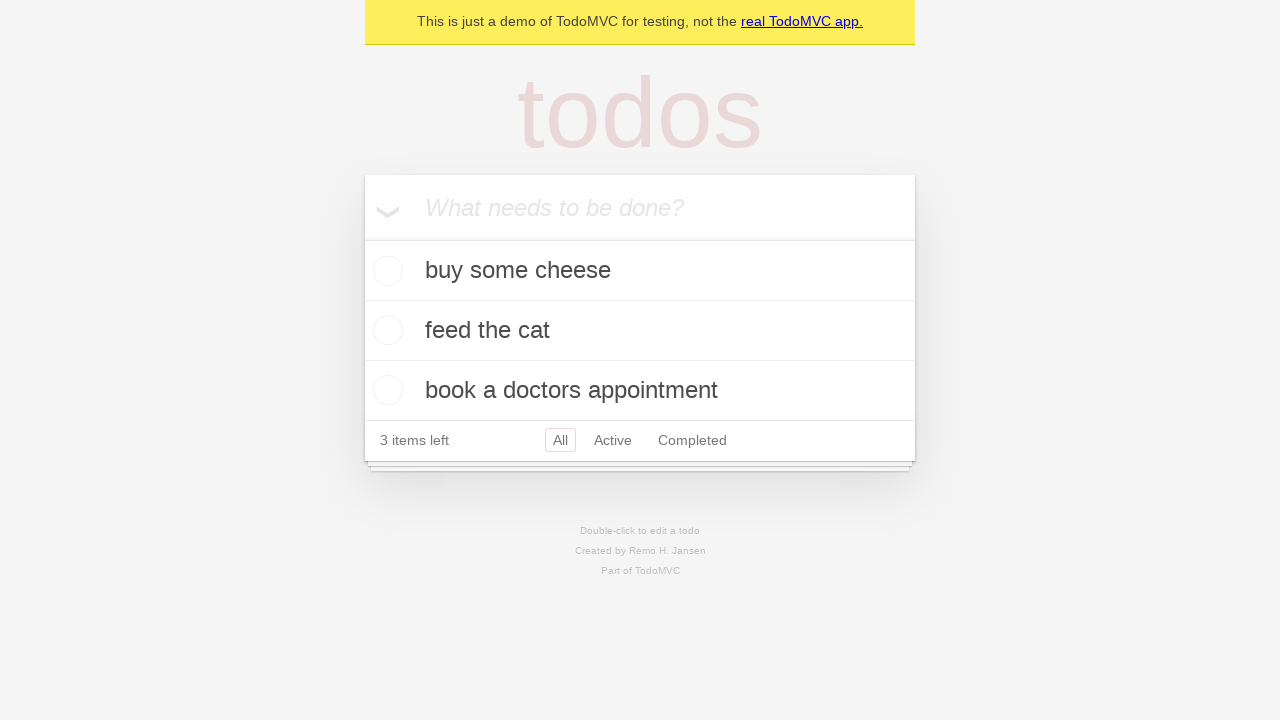

Waited for all three todo items to appear
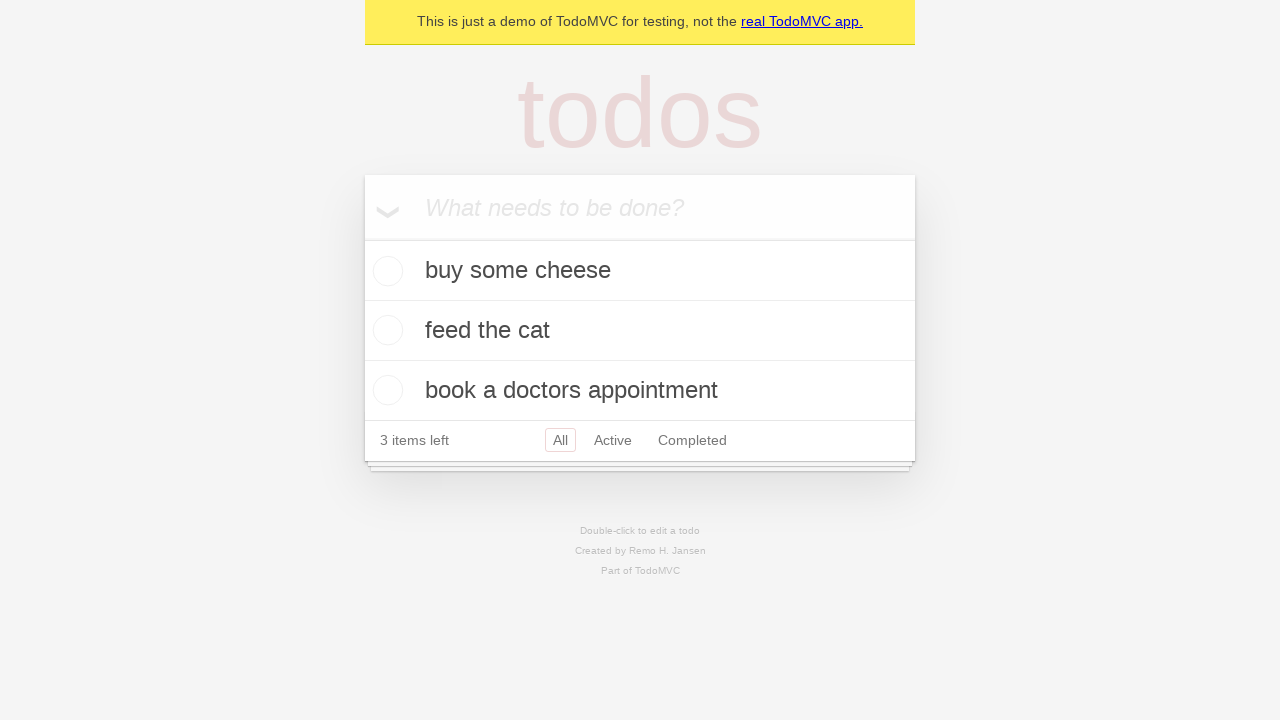

Double-clicked on the second todo item to enter edit mode at (640, 331) on [data-testid='todo-item'] >> nth=1
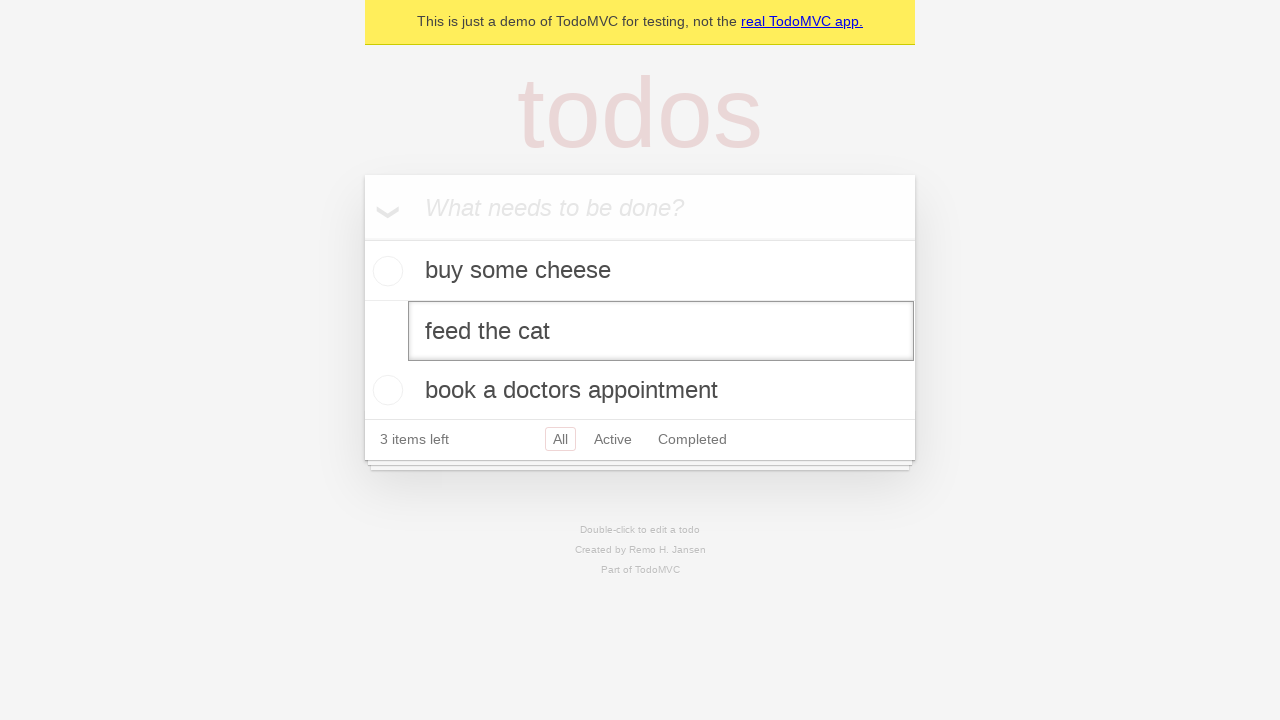

Cleared the text field by filling with empty string on [data-testid='todo-item'] >> nth=1 >> internal:role=textbox[name="Edit"i]
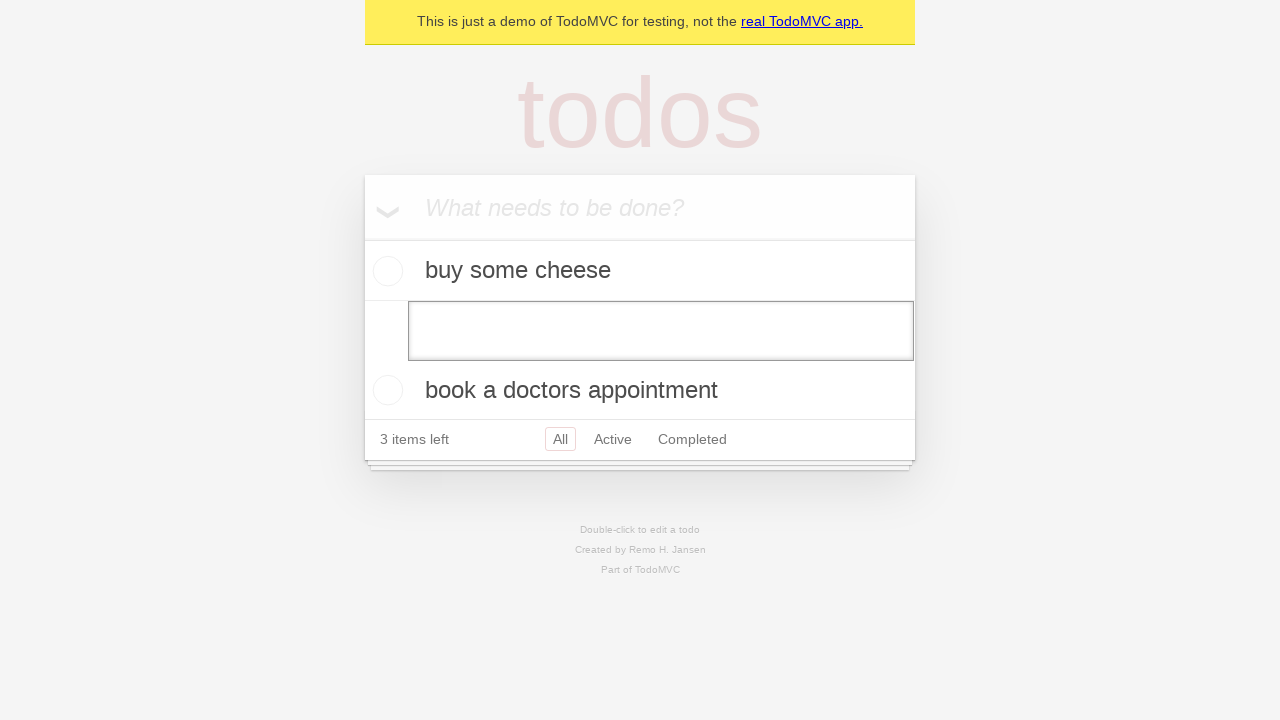

Pressed Enter to confirm deletion of empty todo item on [data-testid='todo-item'] >> nth=1 >> internal:role=textbox[name="Edit"i]
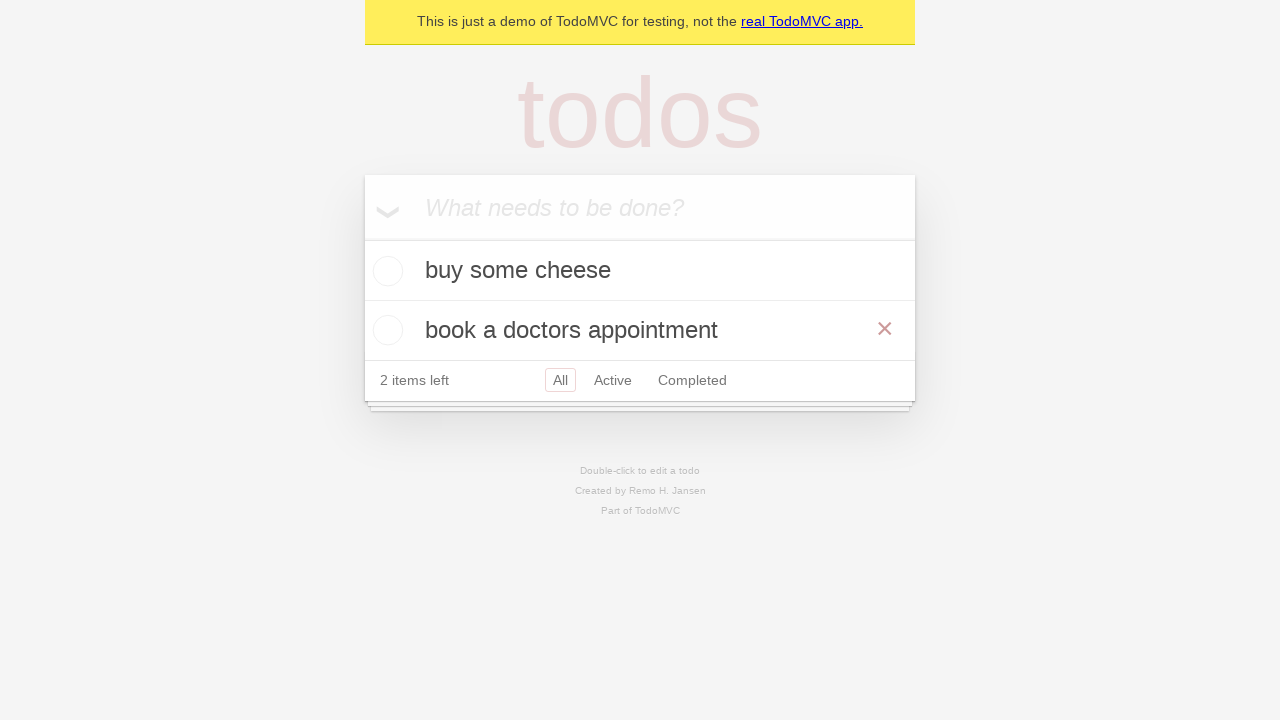

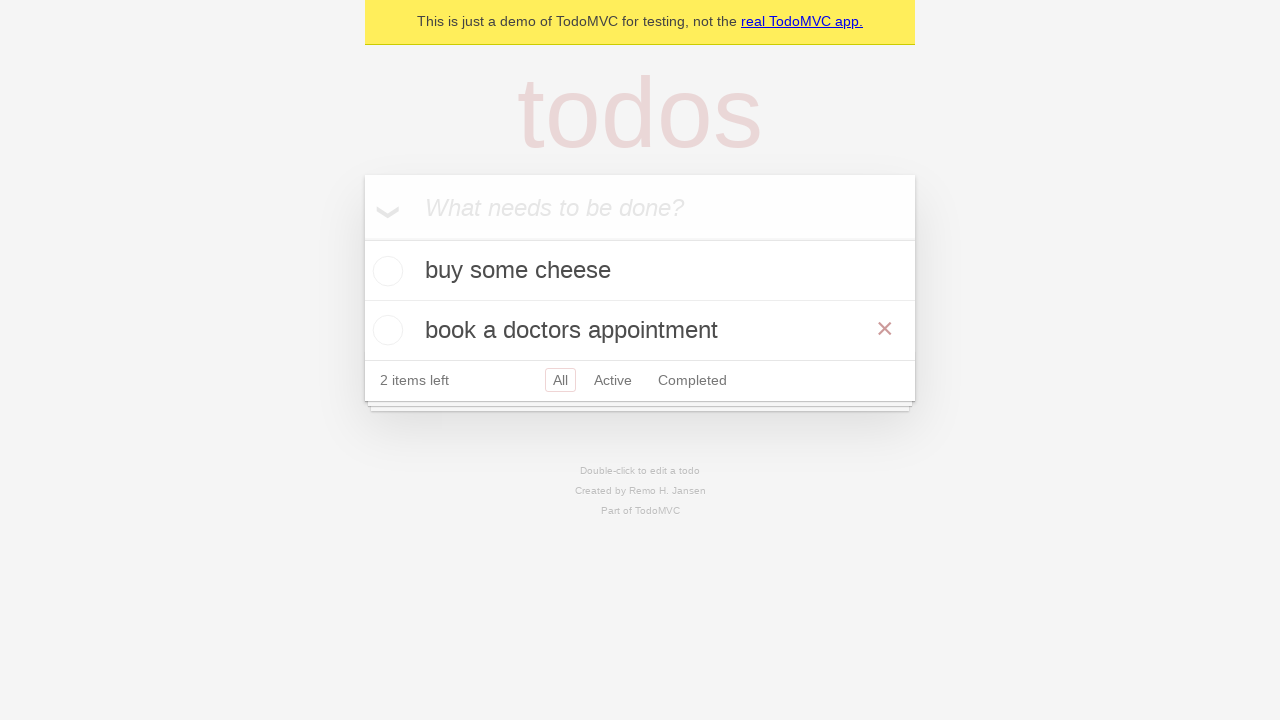